Navigates to a WebSocket testing page and clicks the submit button to initiate a WebSocket connection test.

Starting URL: https://www.piesocket.com/websocket-tester

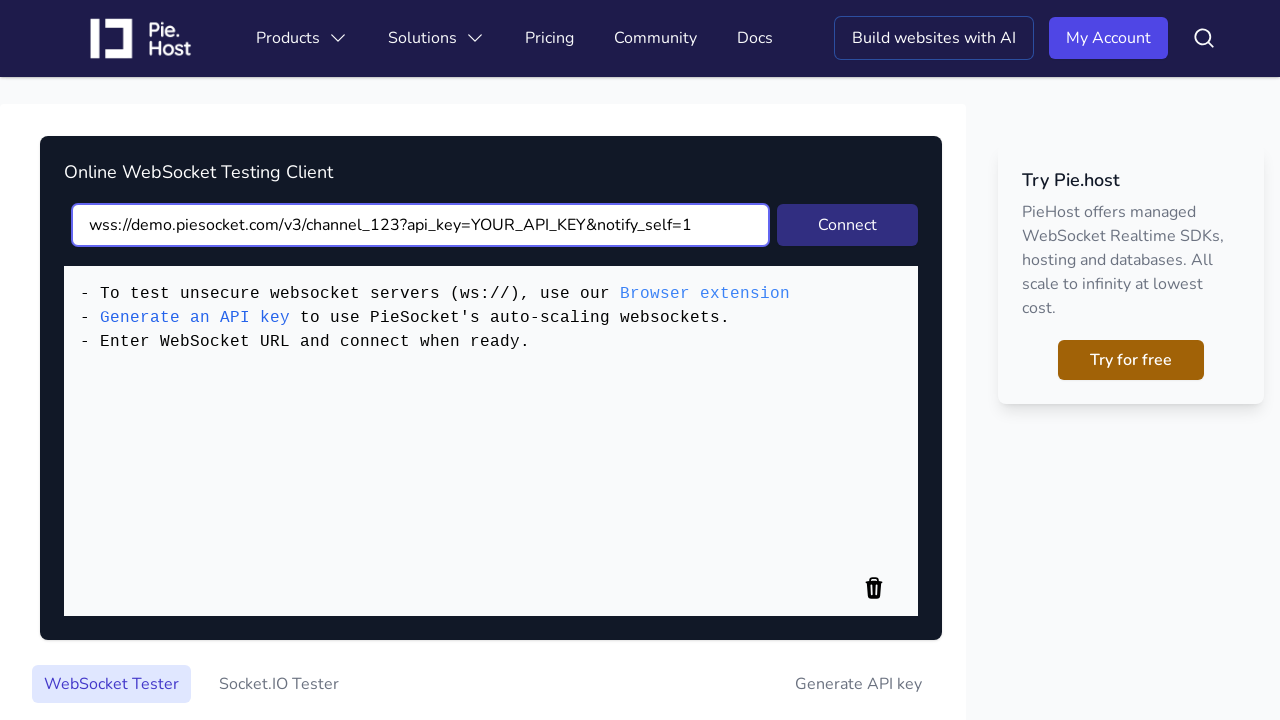

Page loaded and DOM content ready
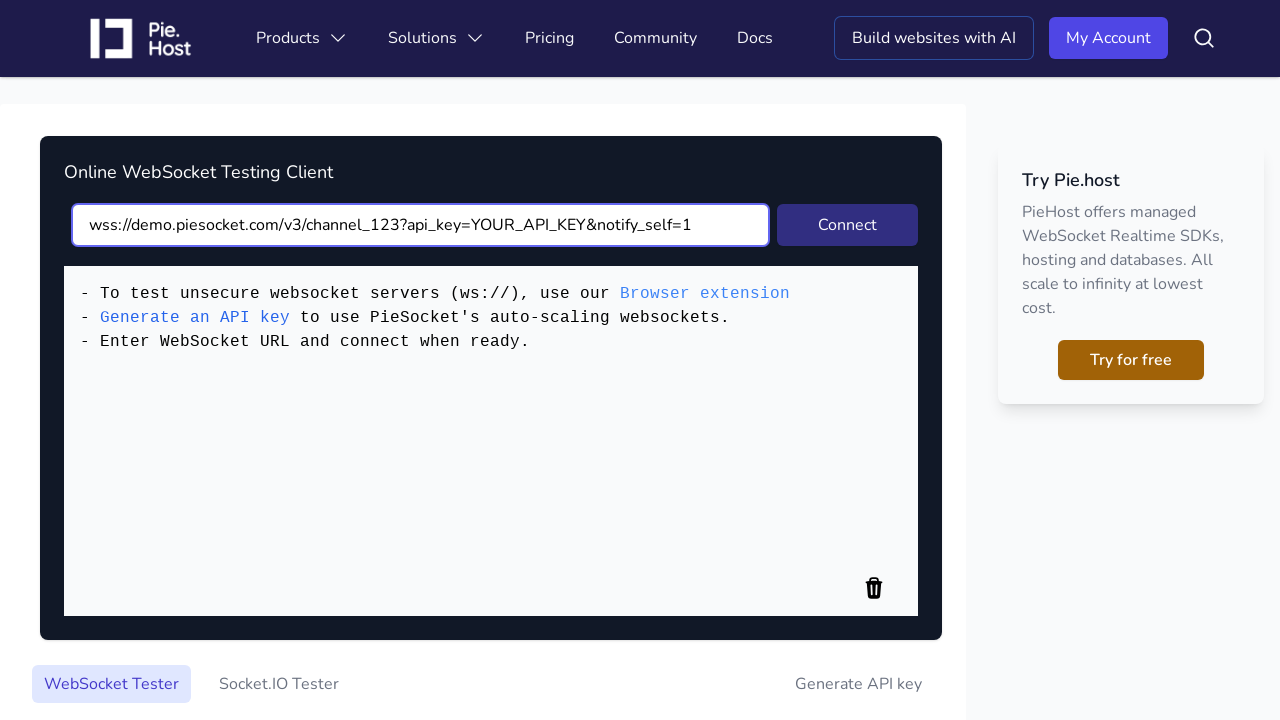

Clicked submit button to initiate WebSocket connection at (848, 225) on button[type='submit']
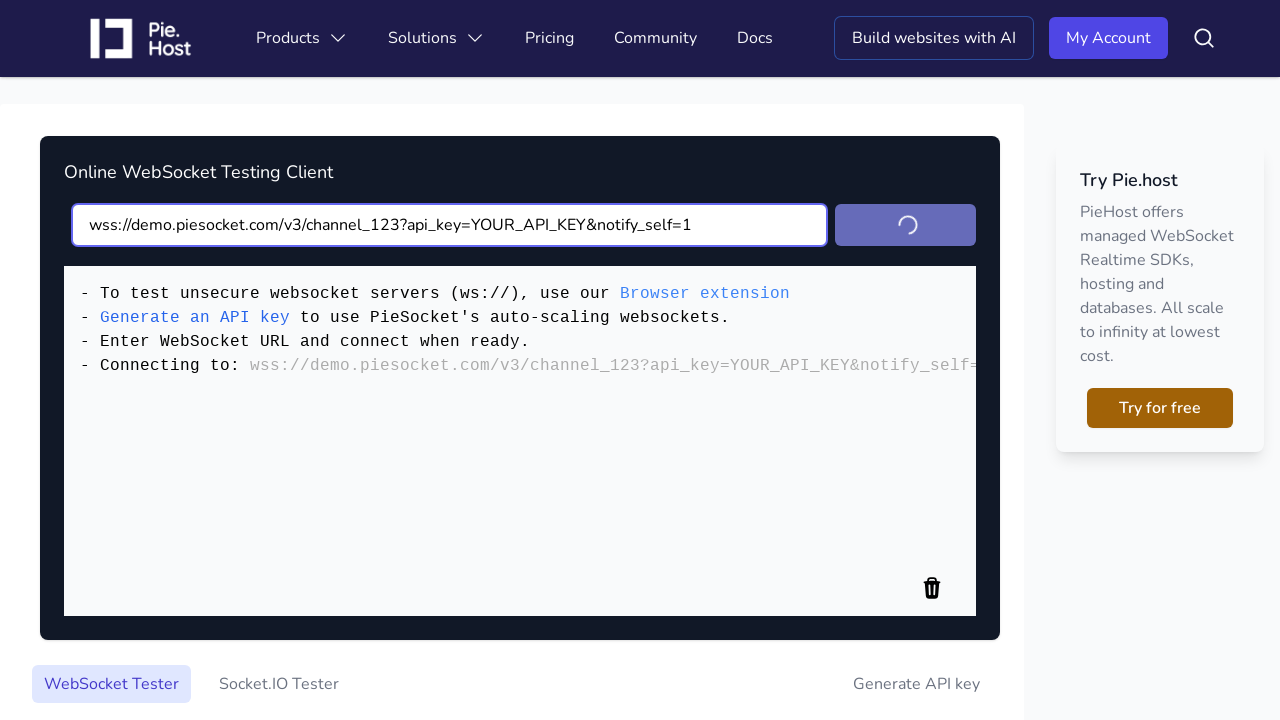

Waited 5 seconds for WebSocket connection to establish
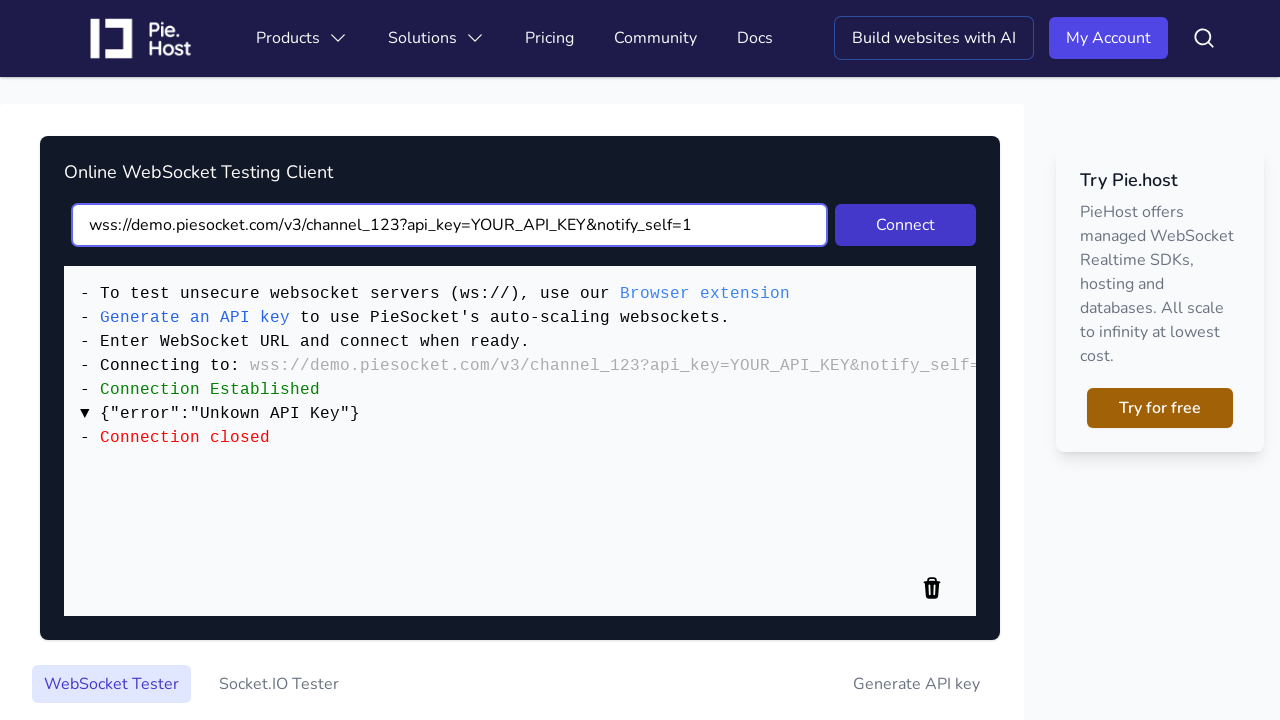

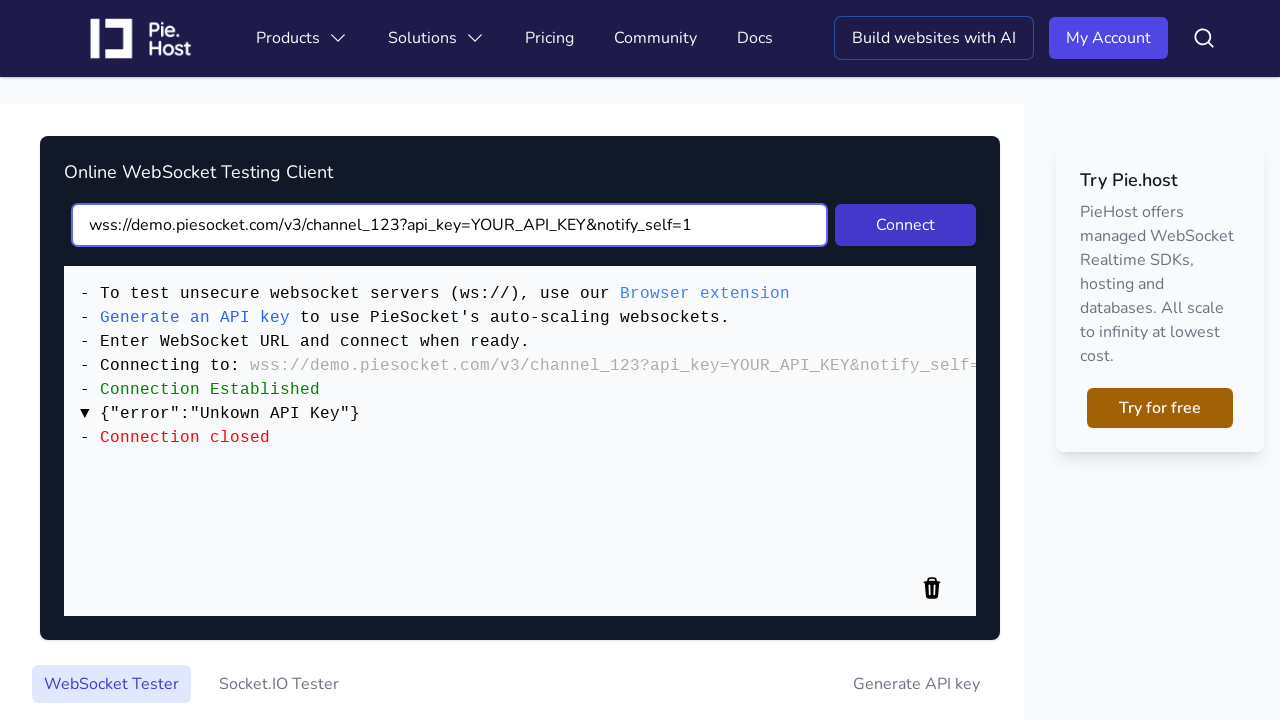